Tests a math calculation form by reading a value from the page, computing a mathematical formula (log of absolute value of 12*sin(x)), entering the result, checking required checkboxes, and submitting the form

Starting URL: https://suninjuly.github.io/math.html

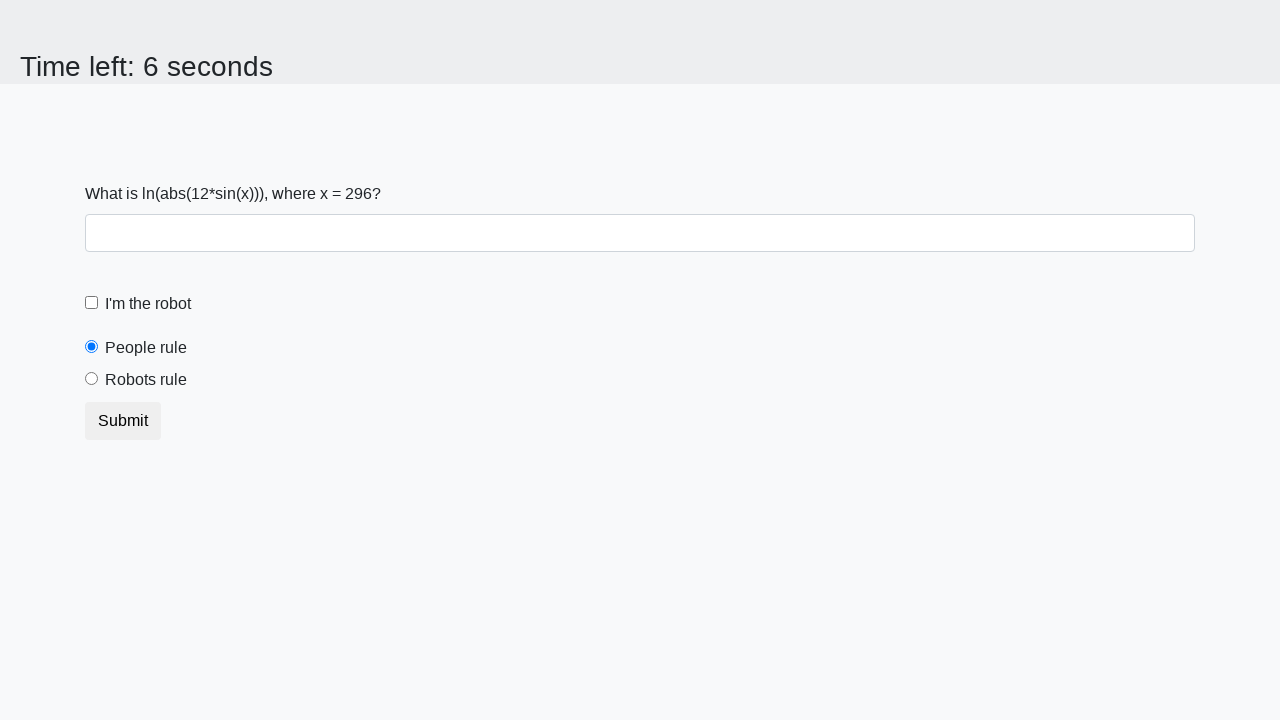

Located the x value input element
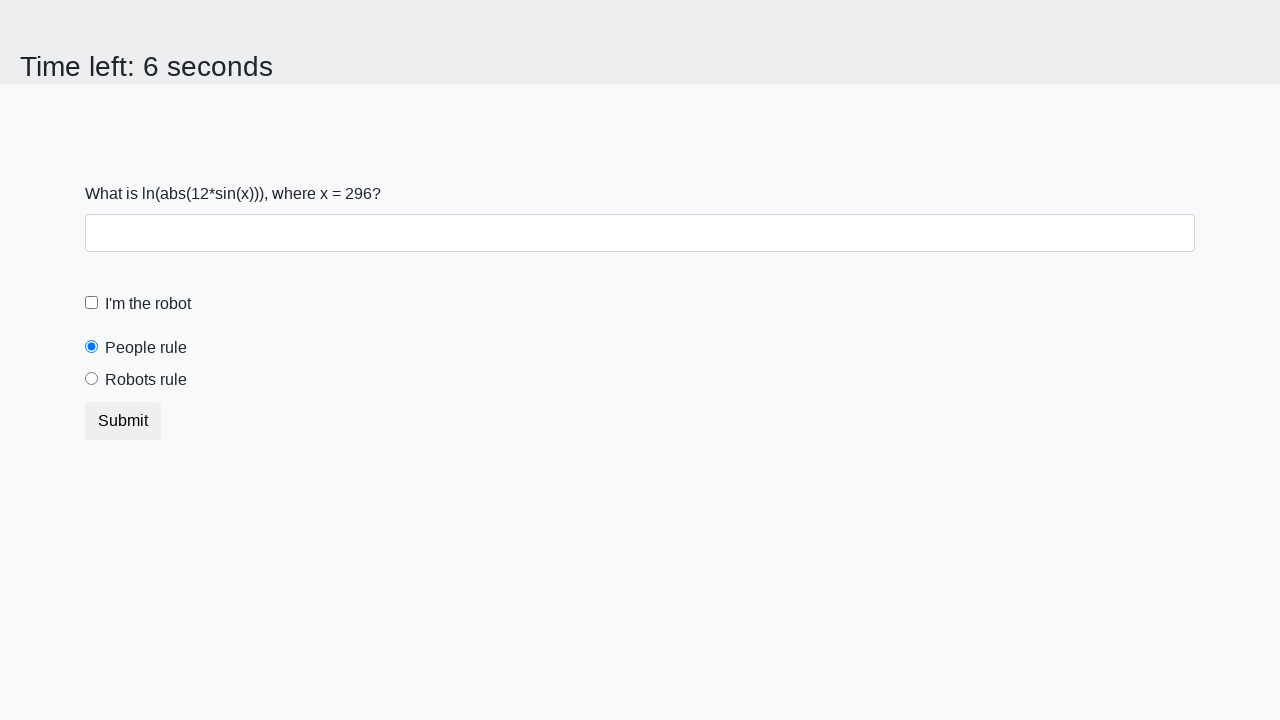

Read x value from page: 296
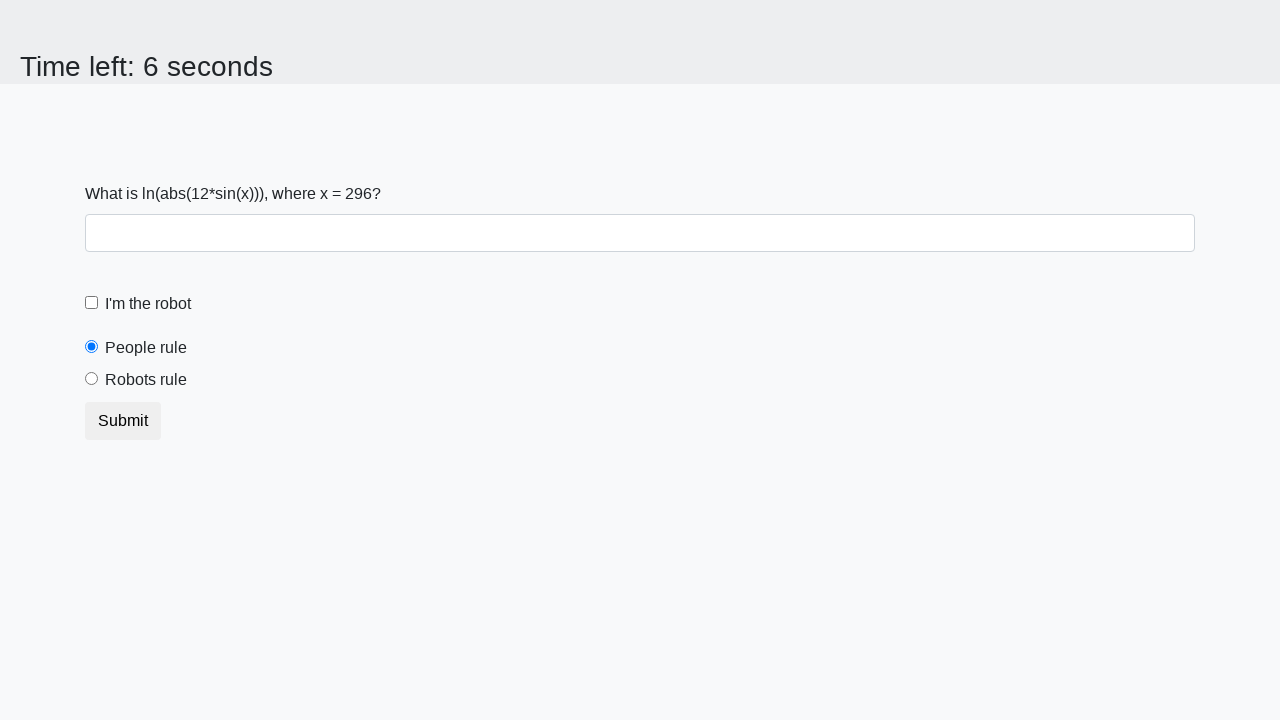

Calculated formula result y = log(|12*sin(296)|) = 2.0335461532404766
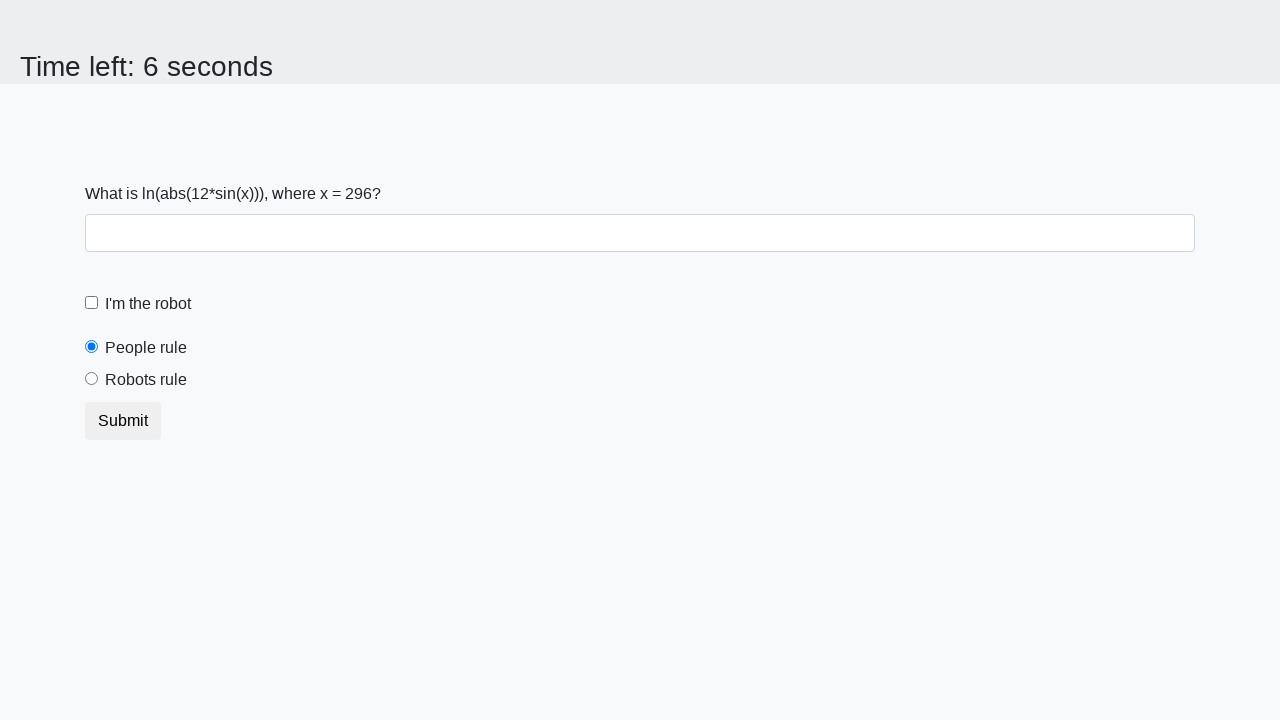

Filled answer field with calculated value: 2.0335461532404766 on #answer
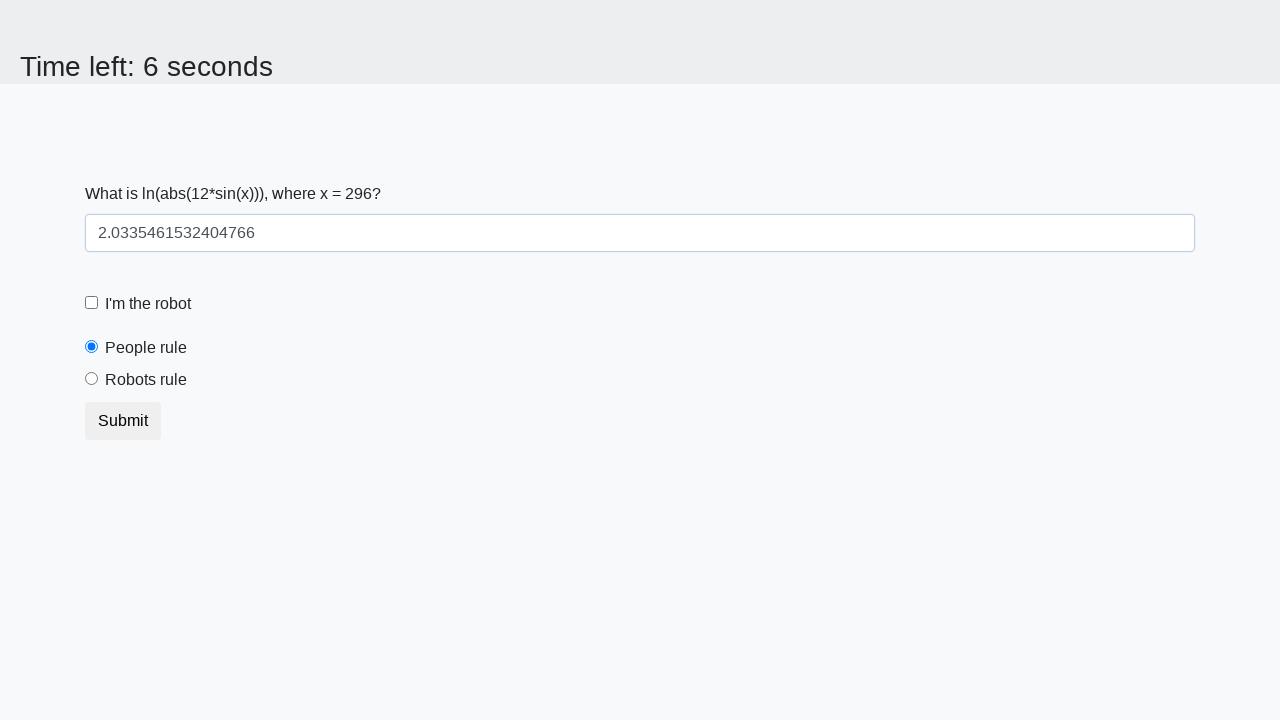

Checked the robot checkbox at (92, 303) on #robotCheckbox
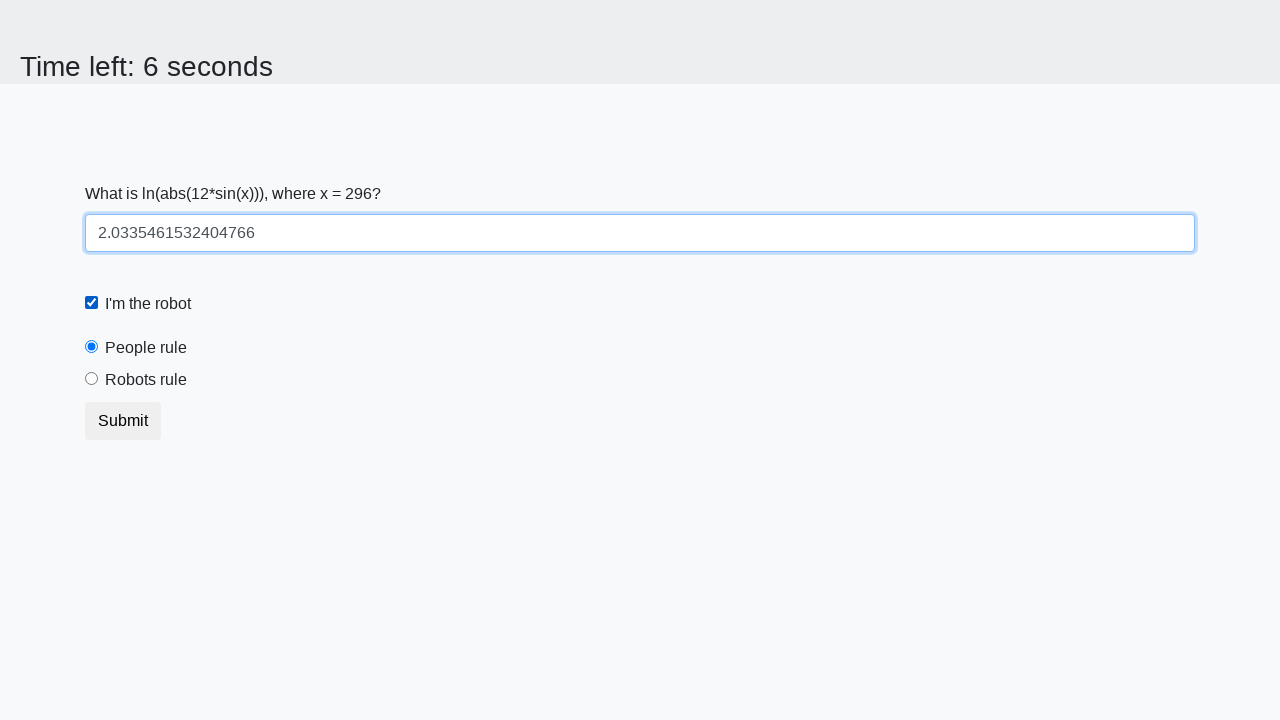

Clicked the robots rule checkbox at (92, 379) on #robotsRule
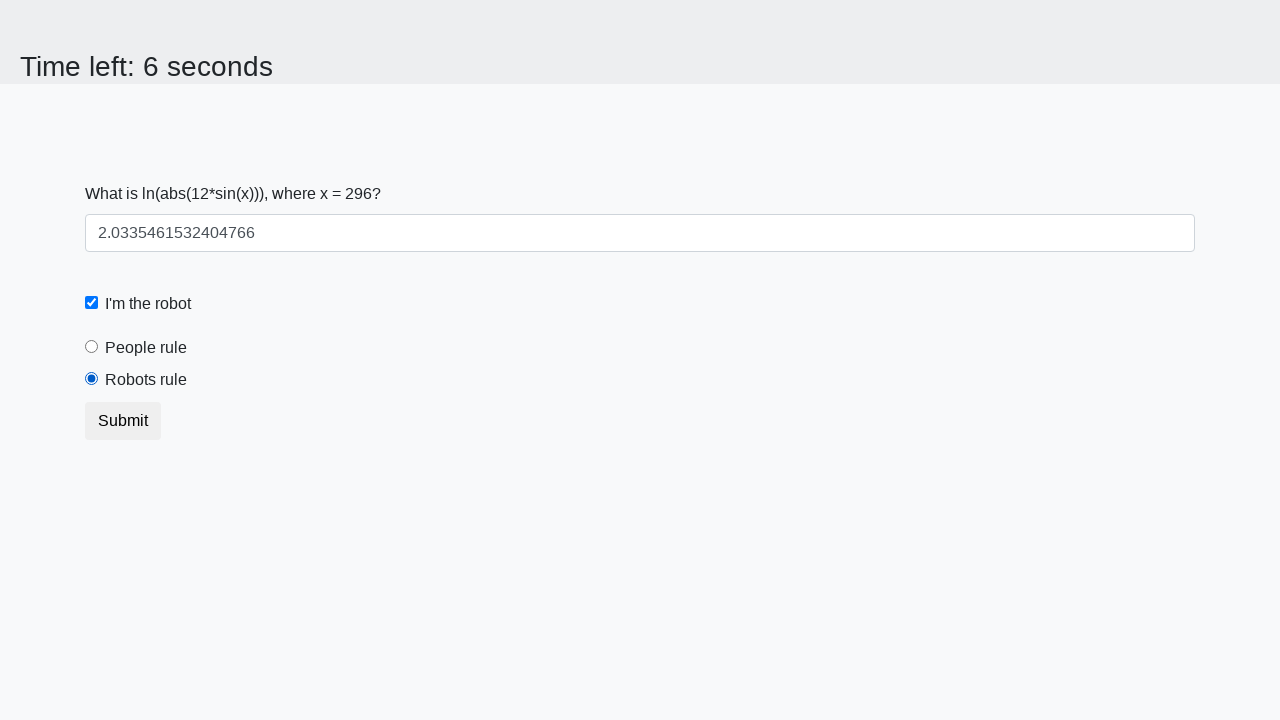

Clicked the submit button to complete the form at (123, 421) on .btn
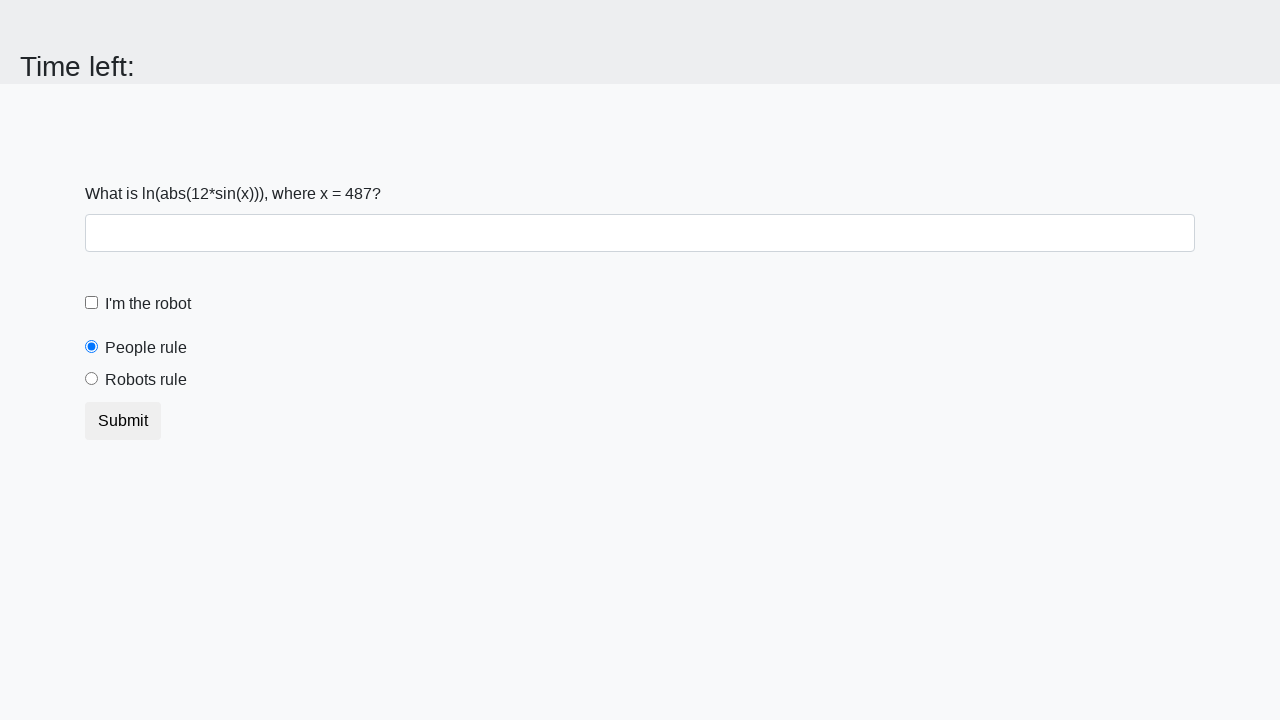

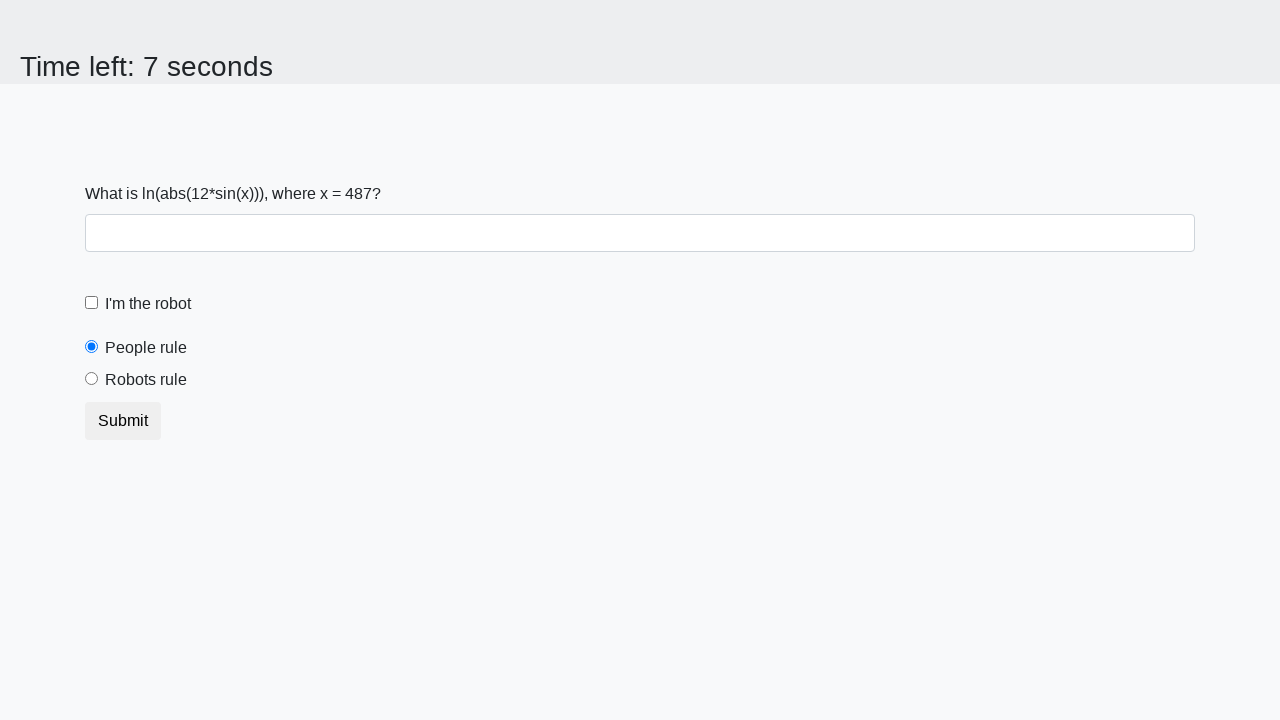